Navigates to PHPTravels demo page and verifies page title and URL are accessible

Starting URL: https://phptravels.com/demo/

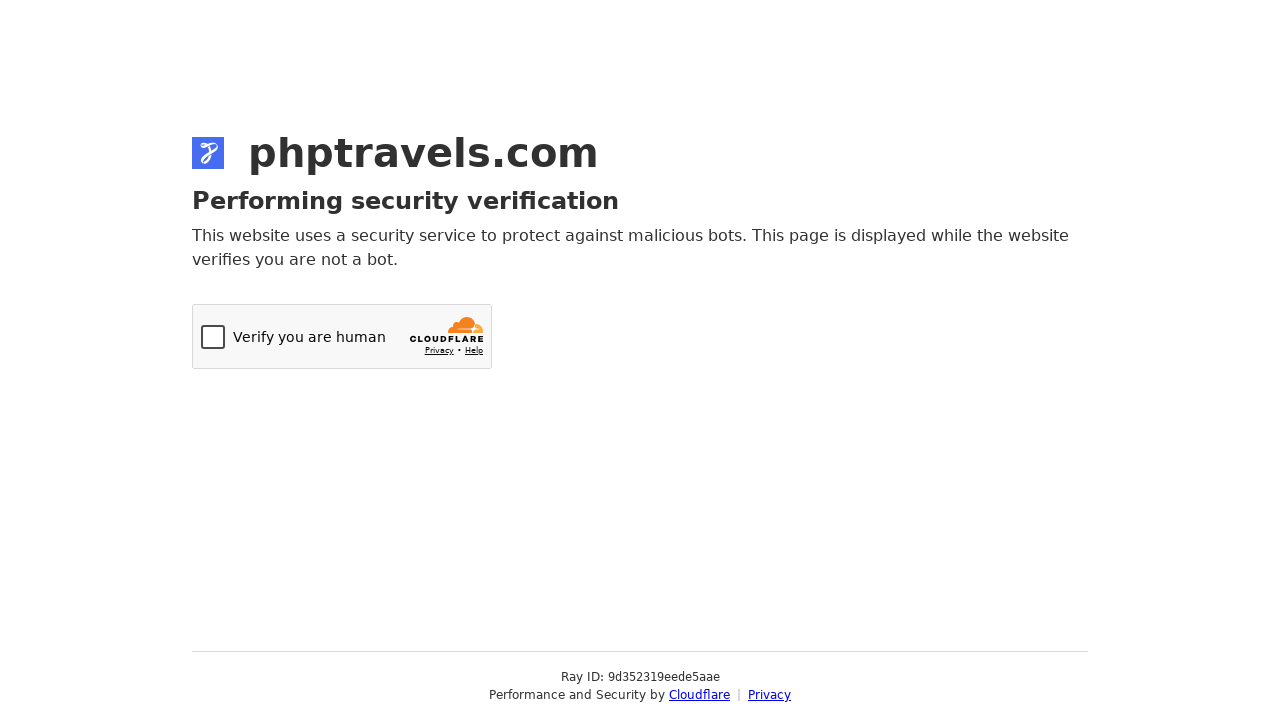

Navigated to PHPTravels demo page
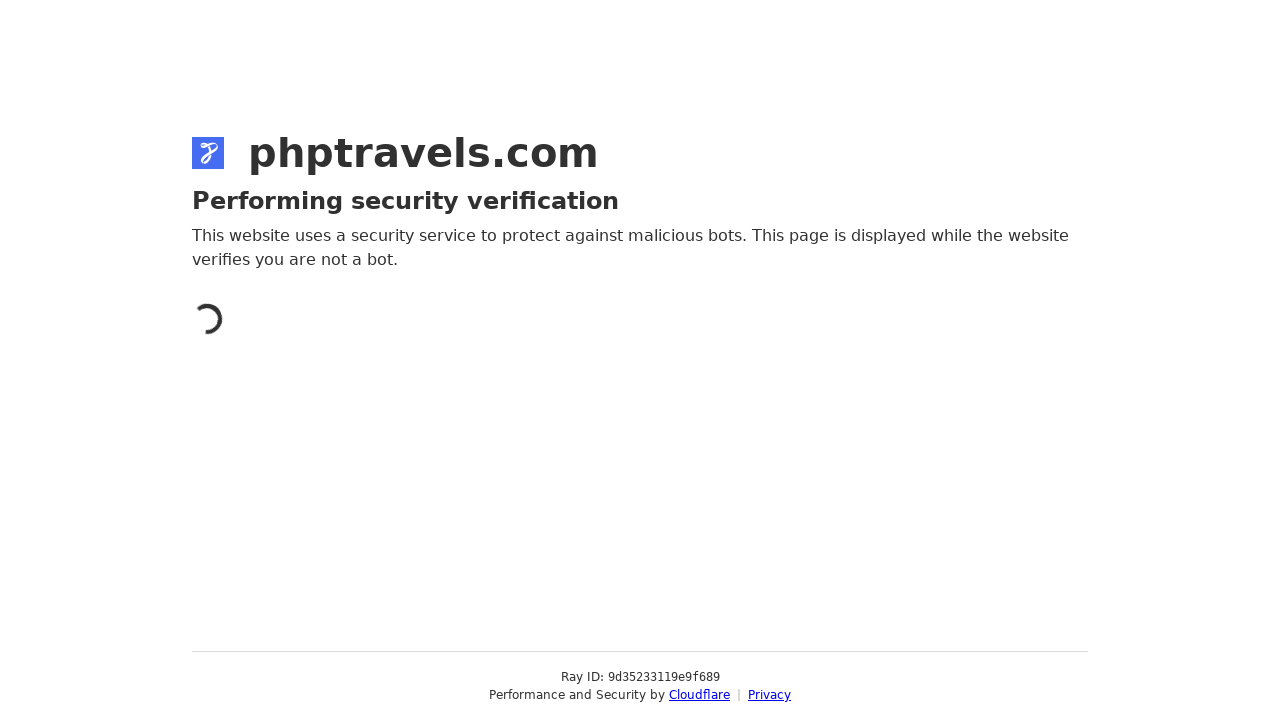

Retrieved page title: Just a moment...
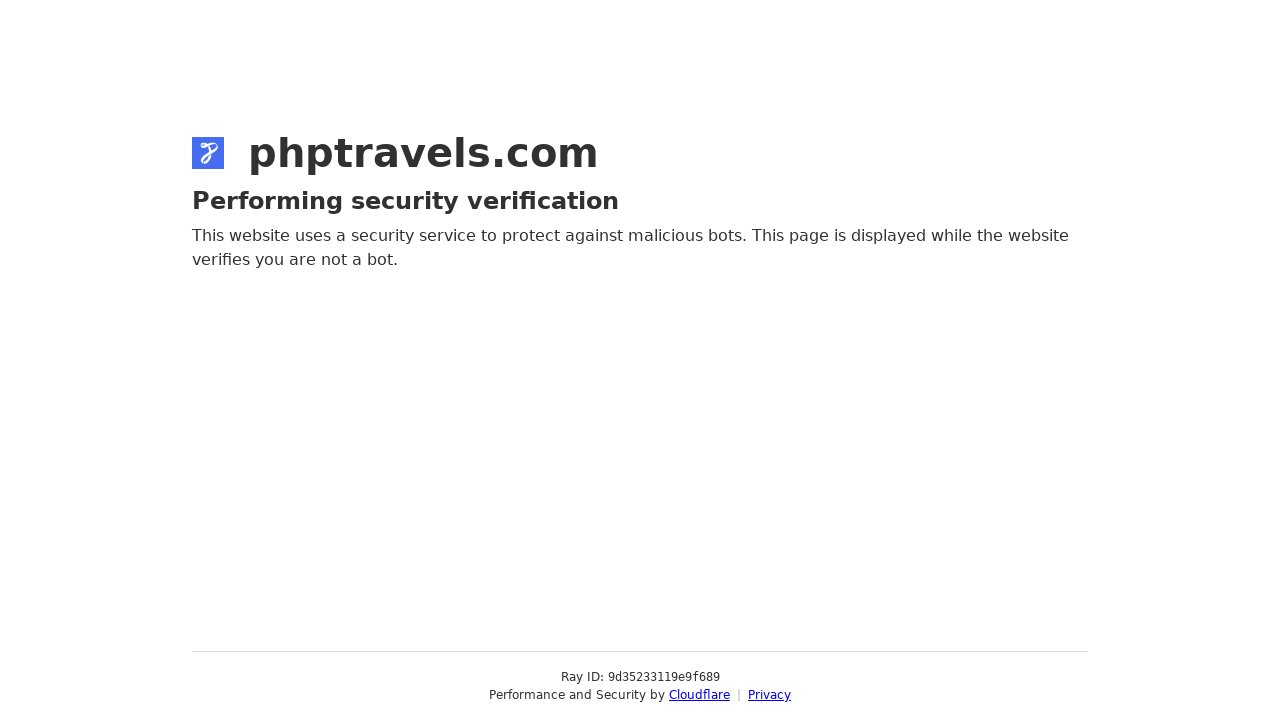

Retrieved page URL: https://phptravels.com/demo/
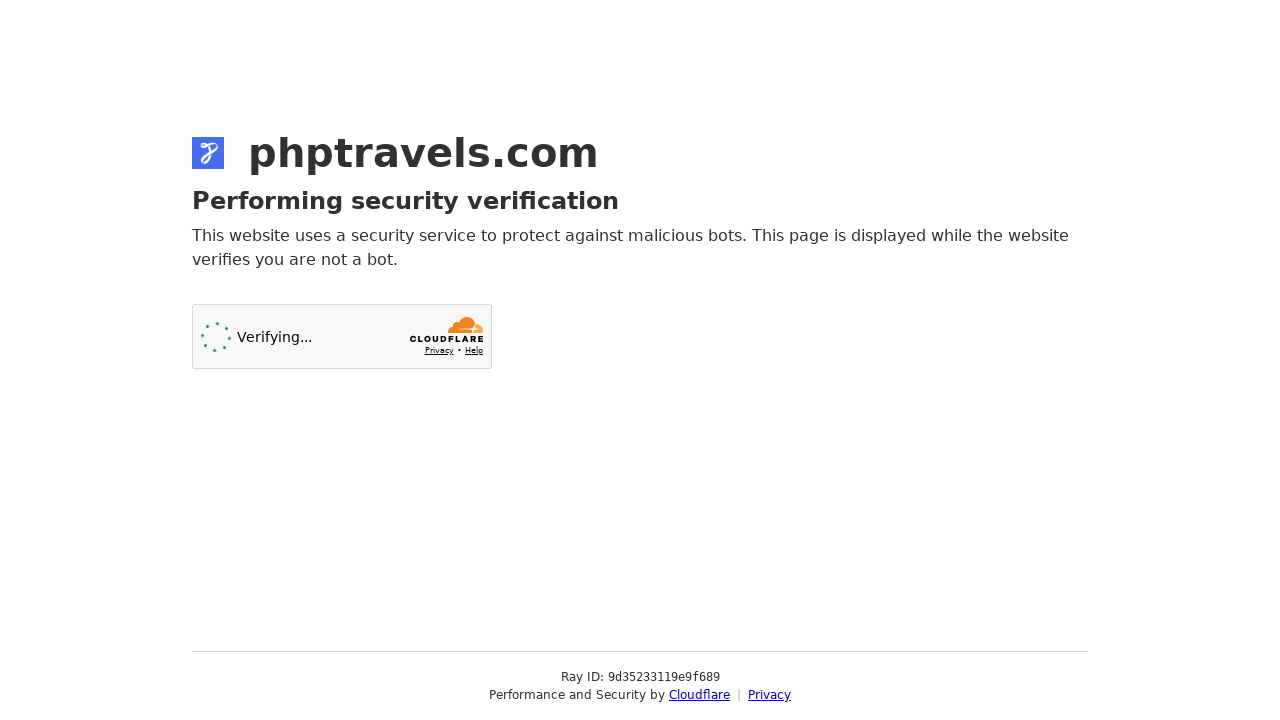

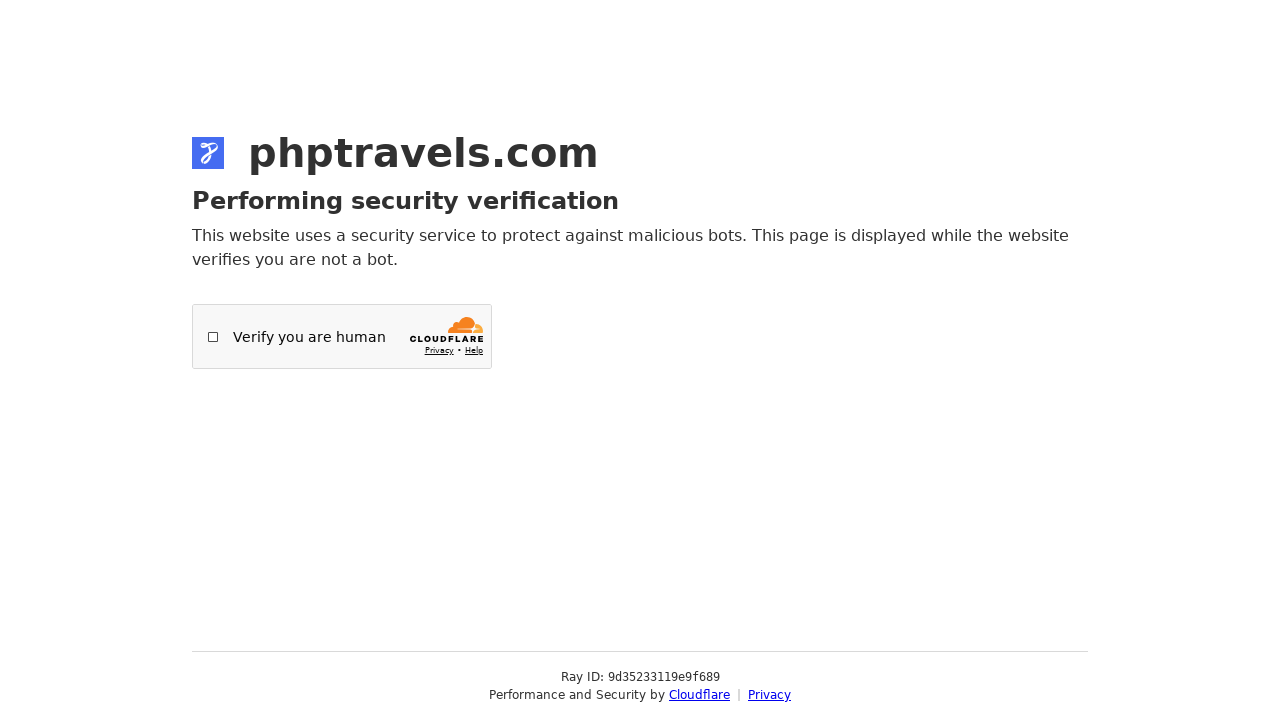